Tests a Selenium practice form by filling out personal information including name, gender, experience, date, profession, tools, continent selection, and submitting the form.

Starting URL: https://www.techlistic.com/p/selenium-practice-form.html

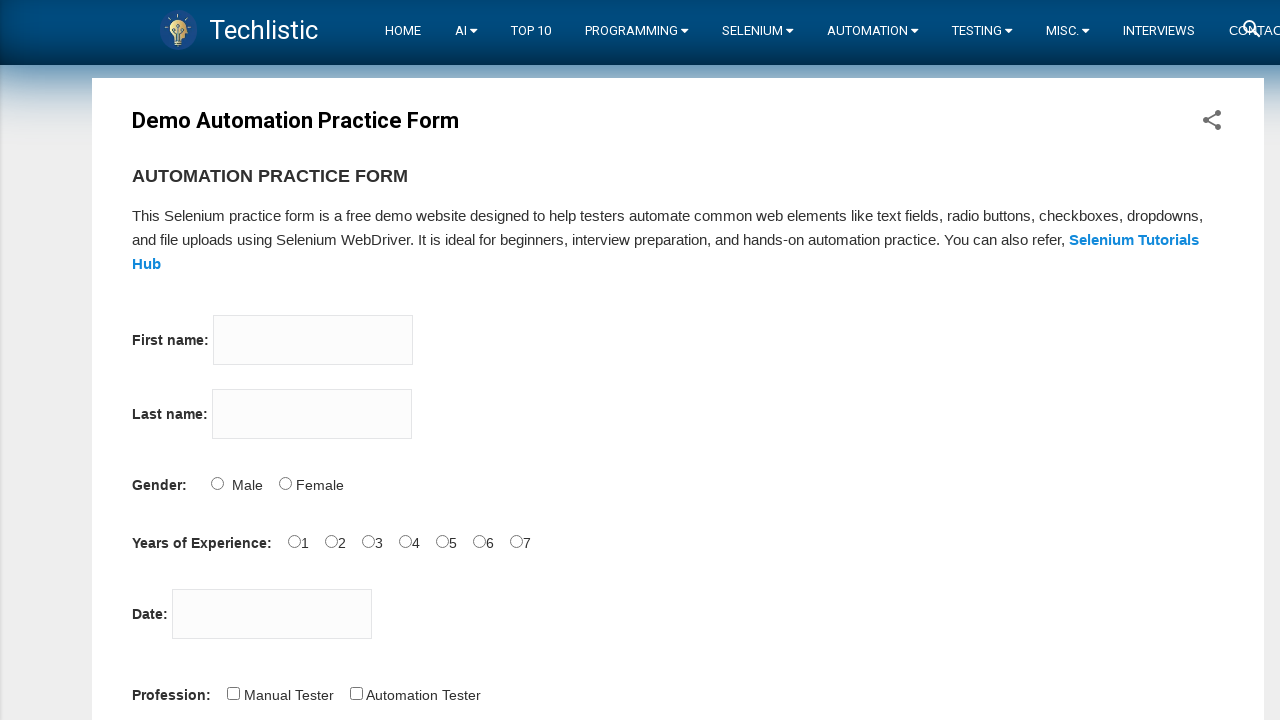

Navigated to Selenium practice form
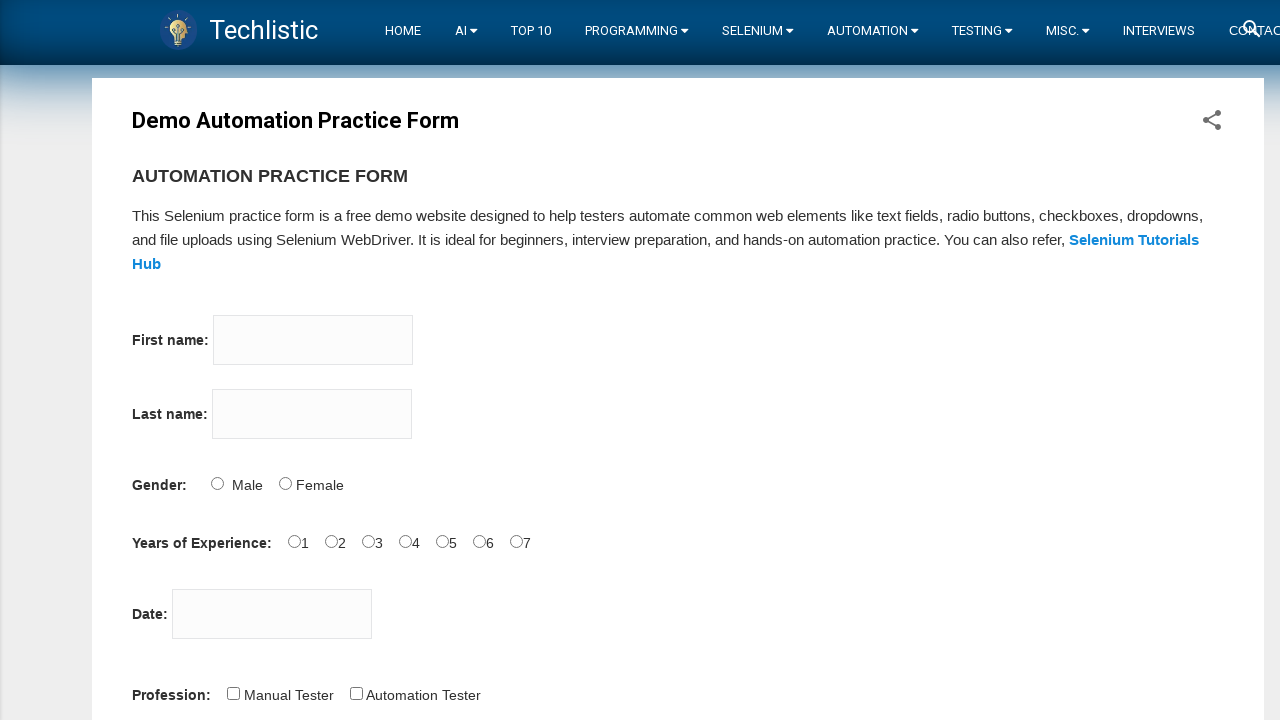

Filled firstname field with 'Abbas' on input[name='firstname']
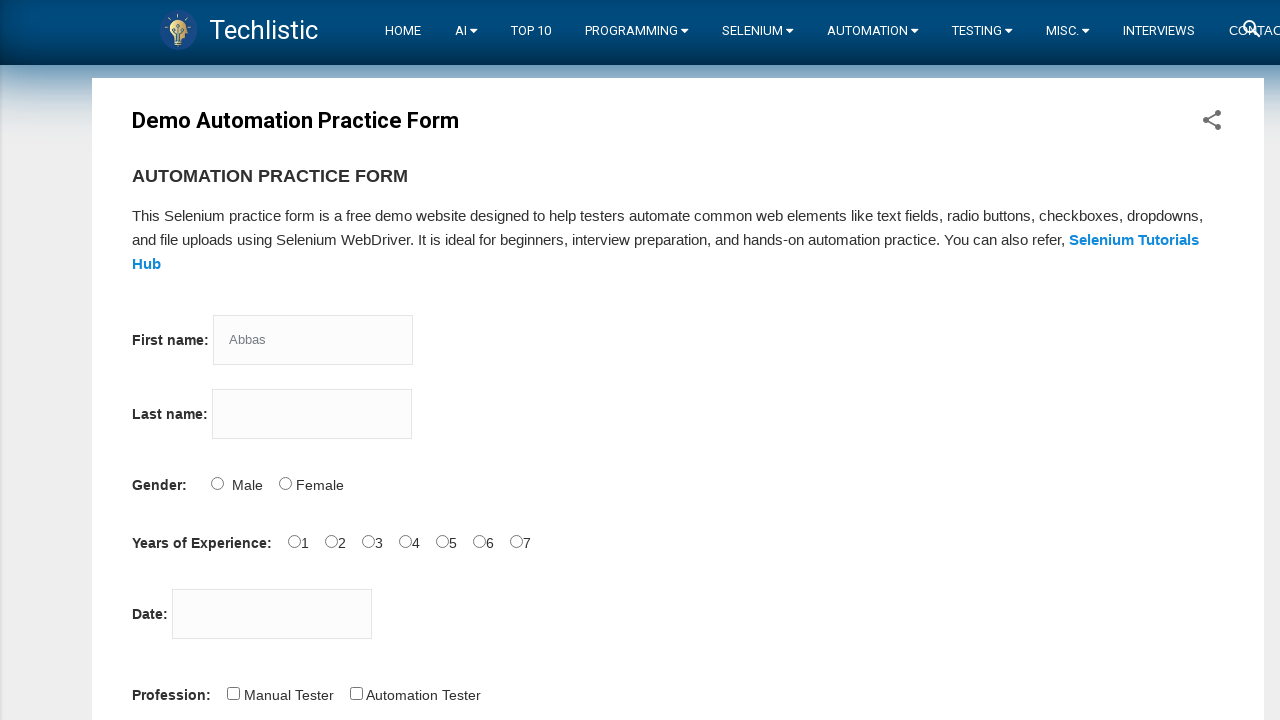

Filled lastname field with 'SARI' on input[name='lastname']
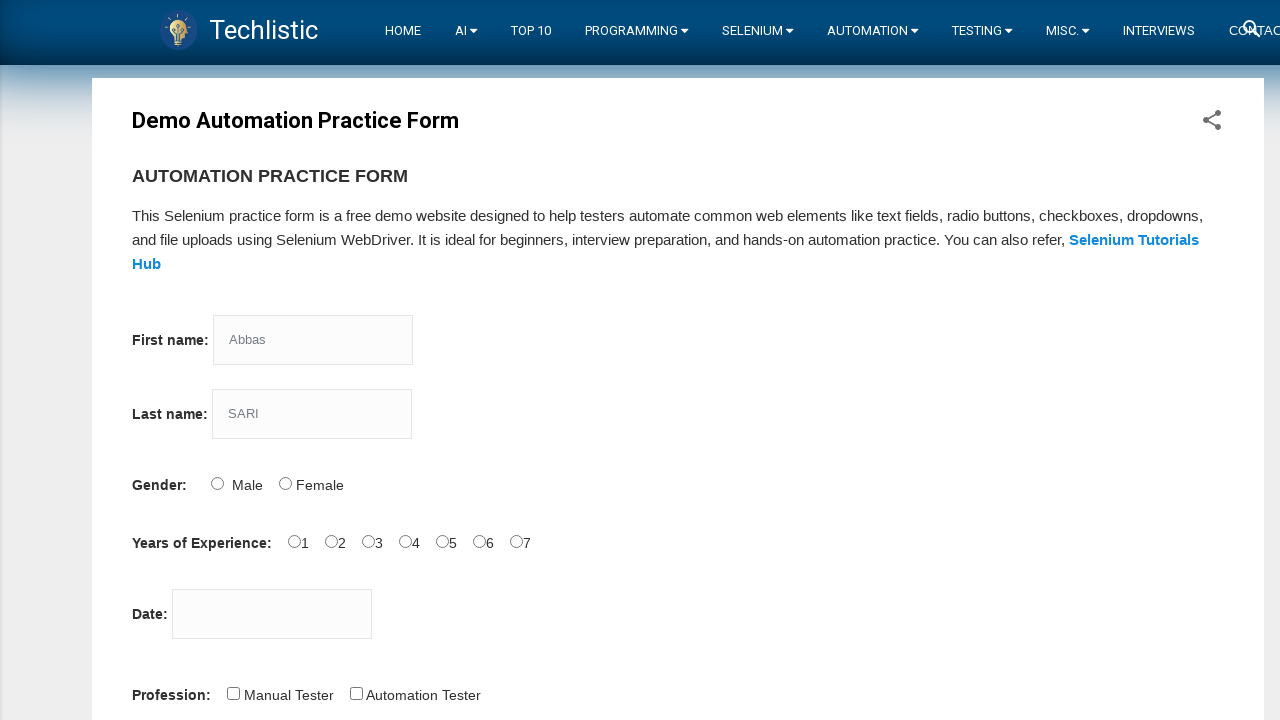

Selected Male gender at (217, 483) on input#sex-0
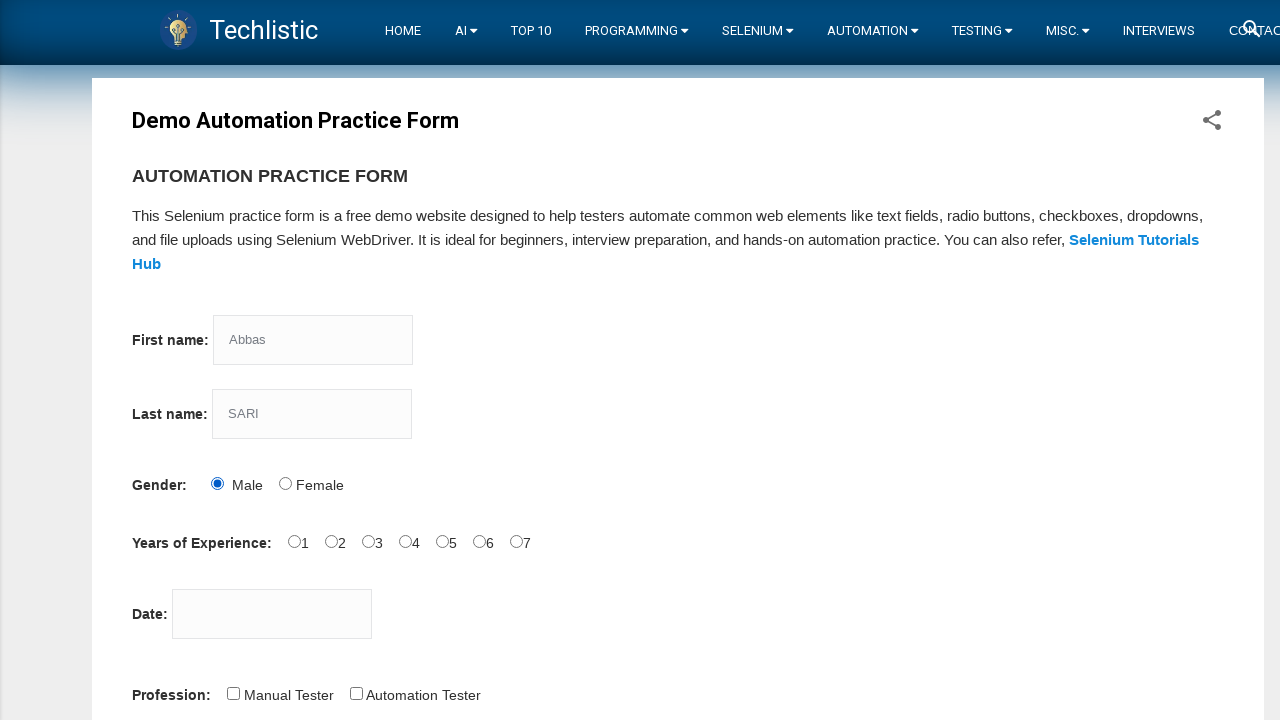

Selected 1 year experience at (294, 541) on input#exp-0
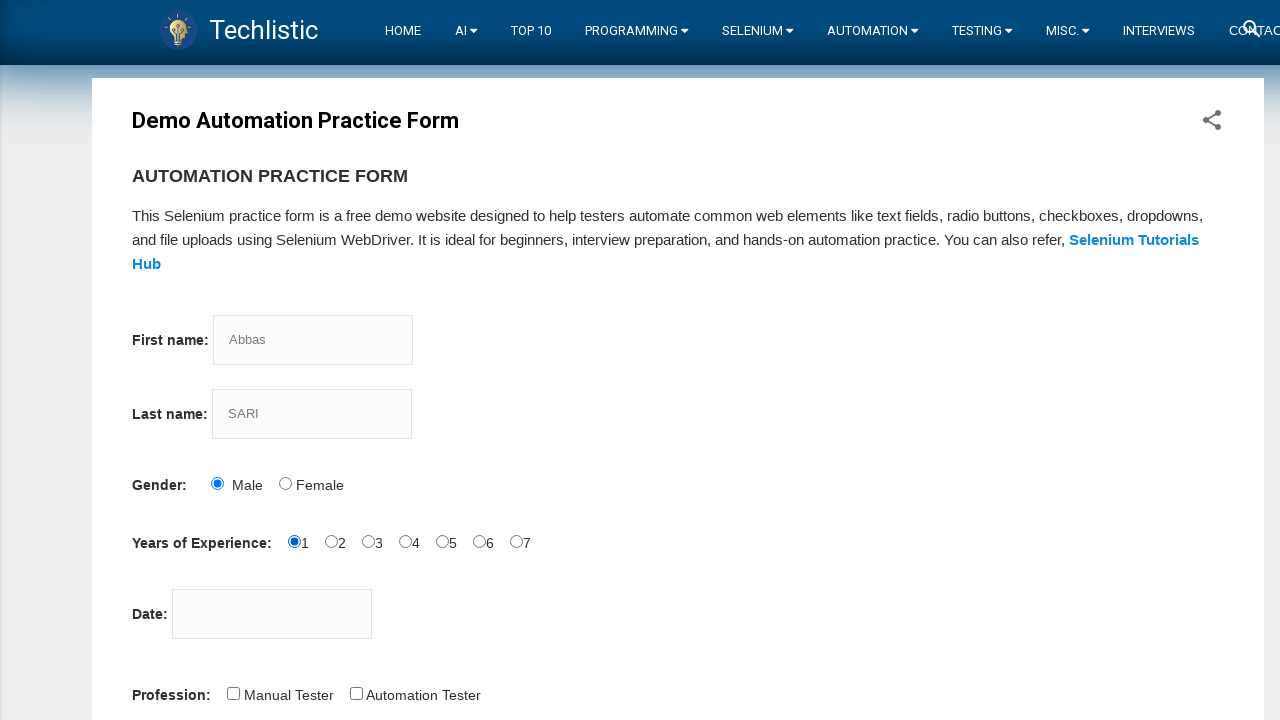

Filled date field with '11.11.2022' on input#datepicker
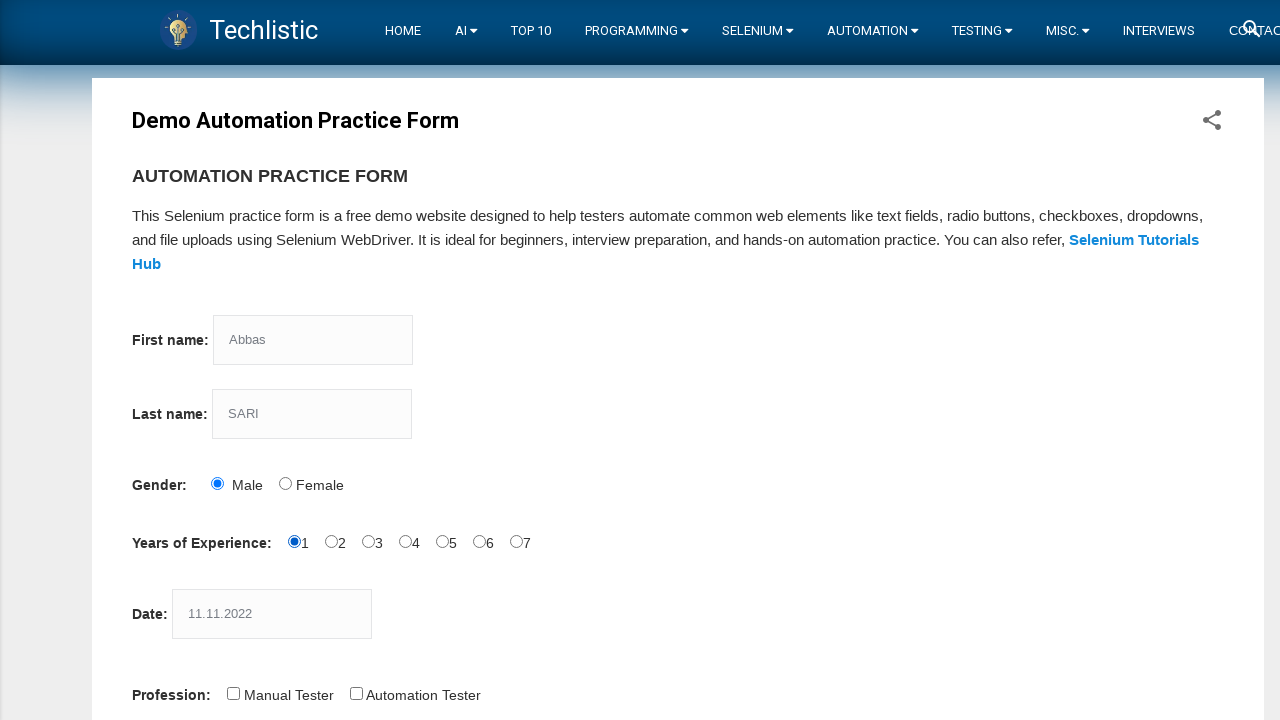

Selected Automation Tester profession at (356, 693) on input#profession-1
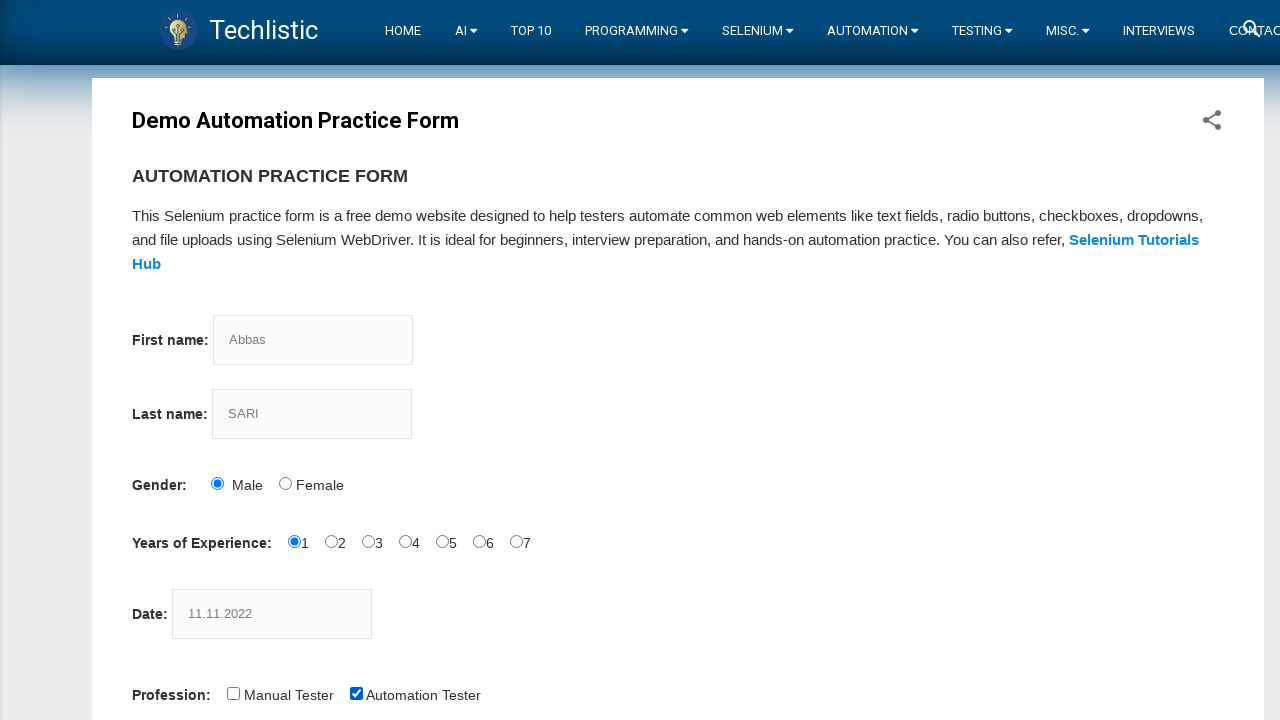

Selected Selenium Webdriver tool at (446, 360) on input#tool-2
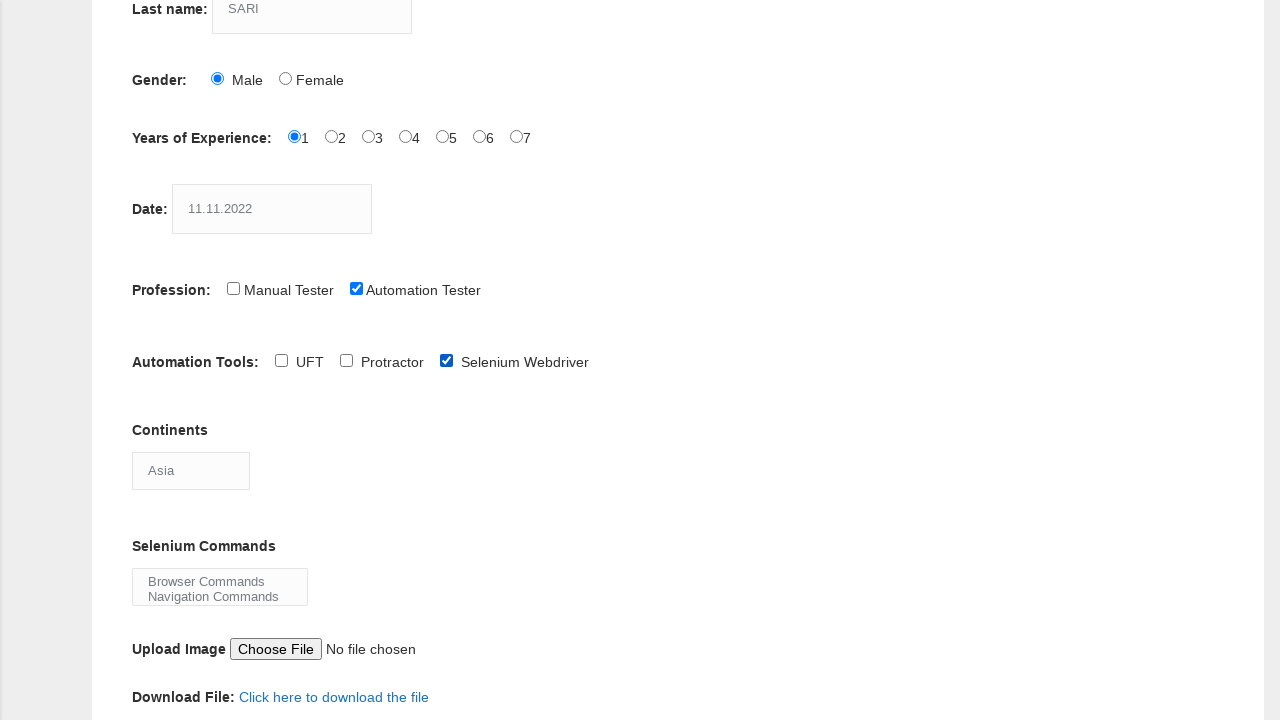

Selected Antartica continent on select#continents
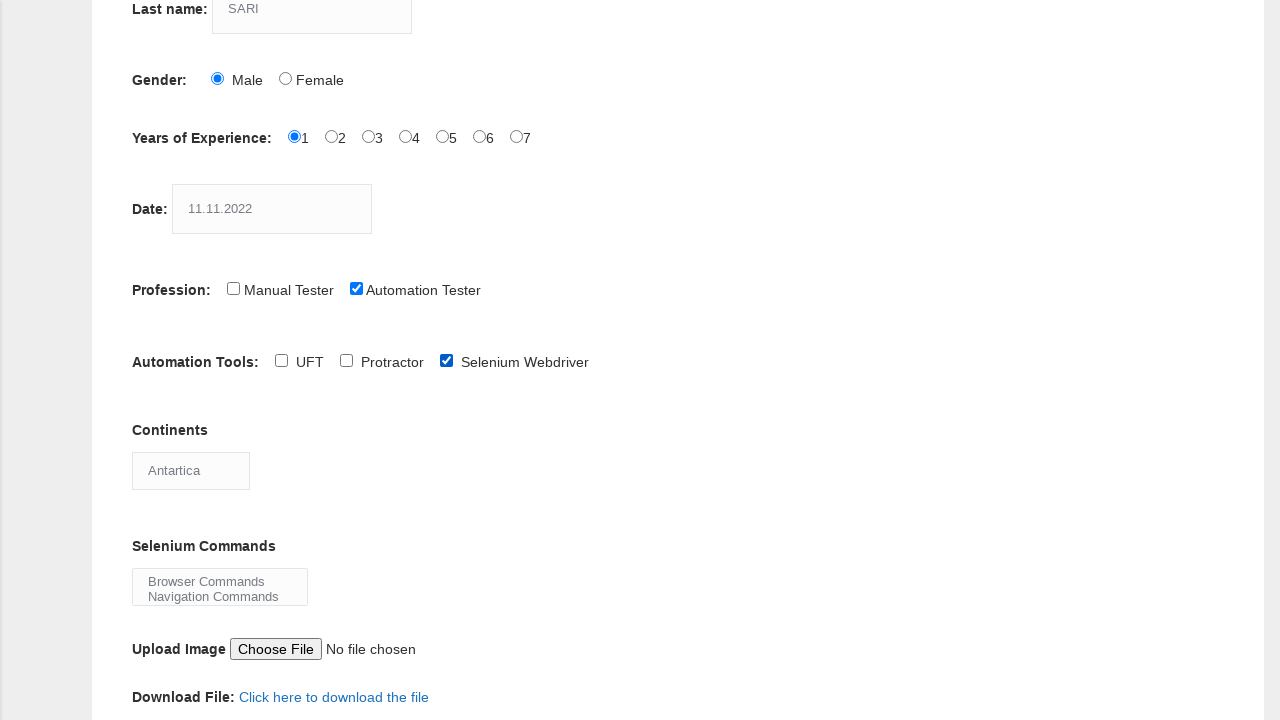

Selected first Selenium command (Browser Commands) at (220, 581) on select#selenium_commands option:first-child
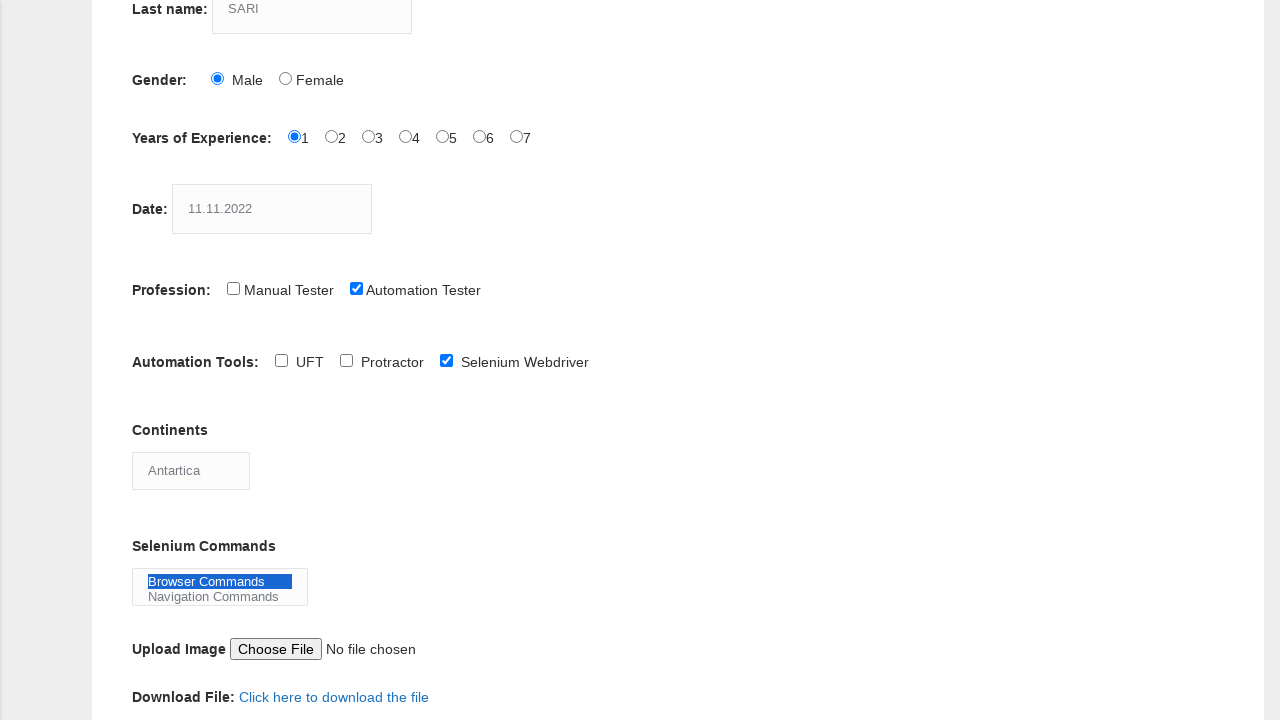

Clicked submit button to submit the form at (157, 360) on button#submit
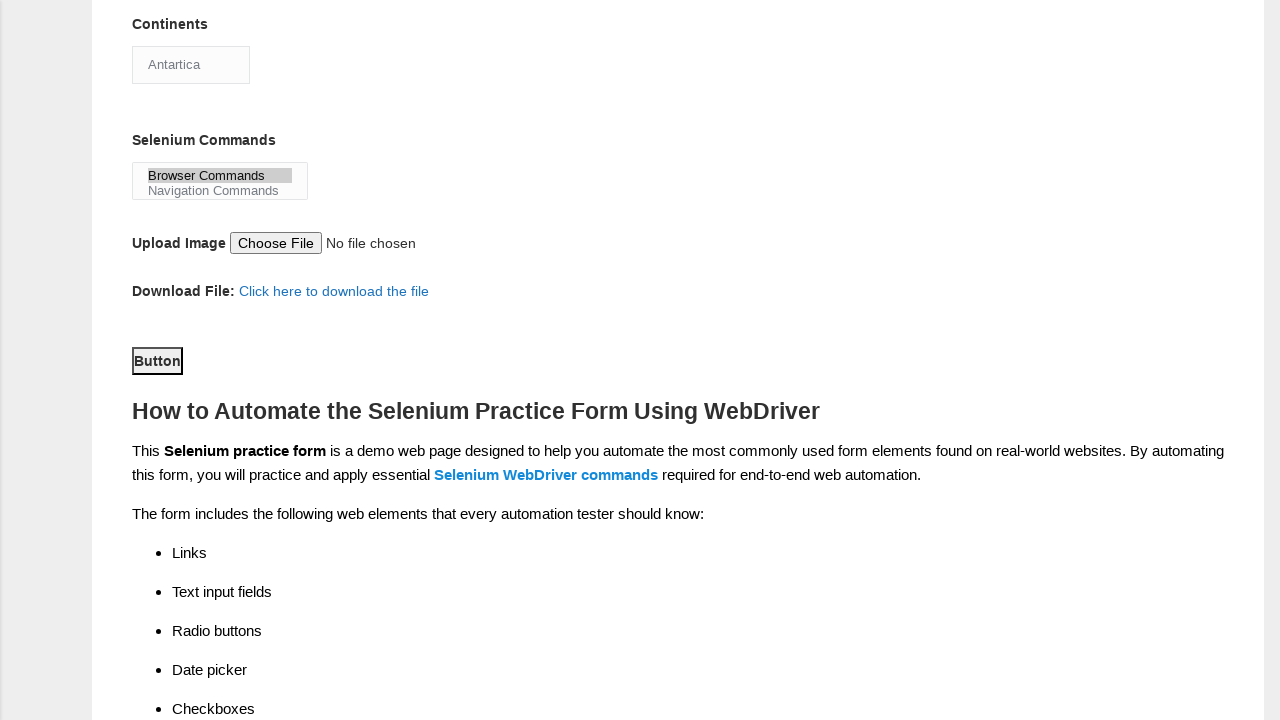

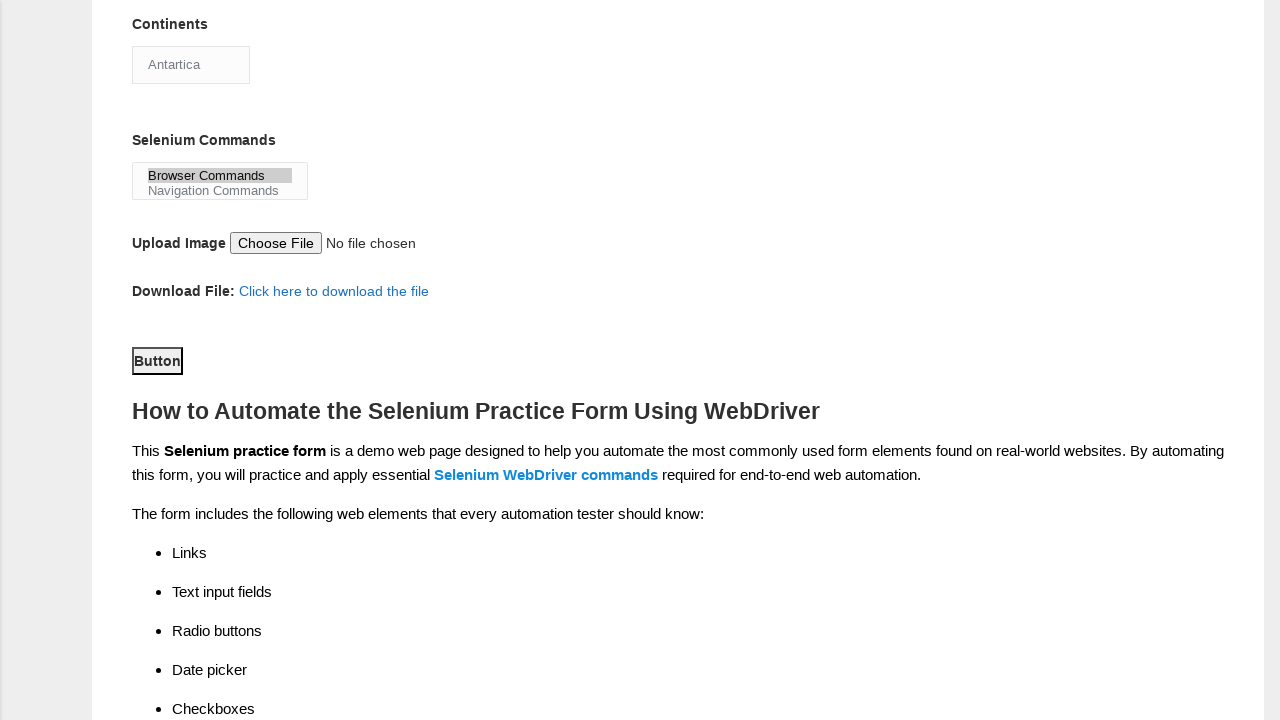